Tests drag and drop functionality by dragging a source element and dropping it onto a target element within an iframe on the jQuery UI demo page

Starting URL: https://jqueryui.com/droppable

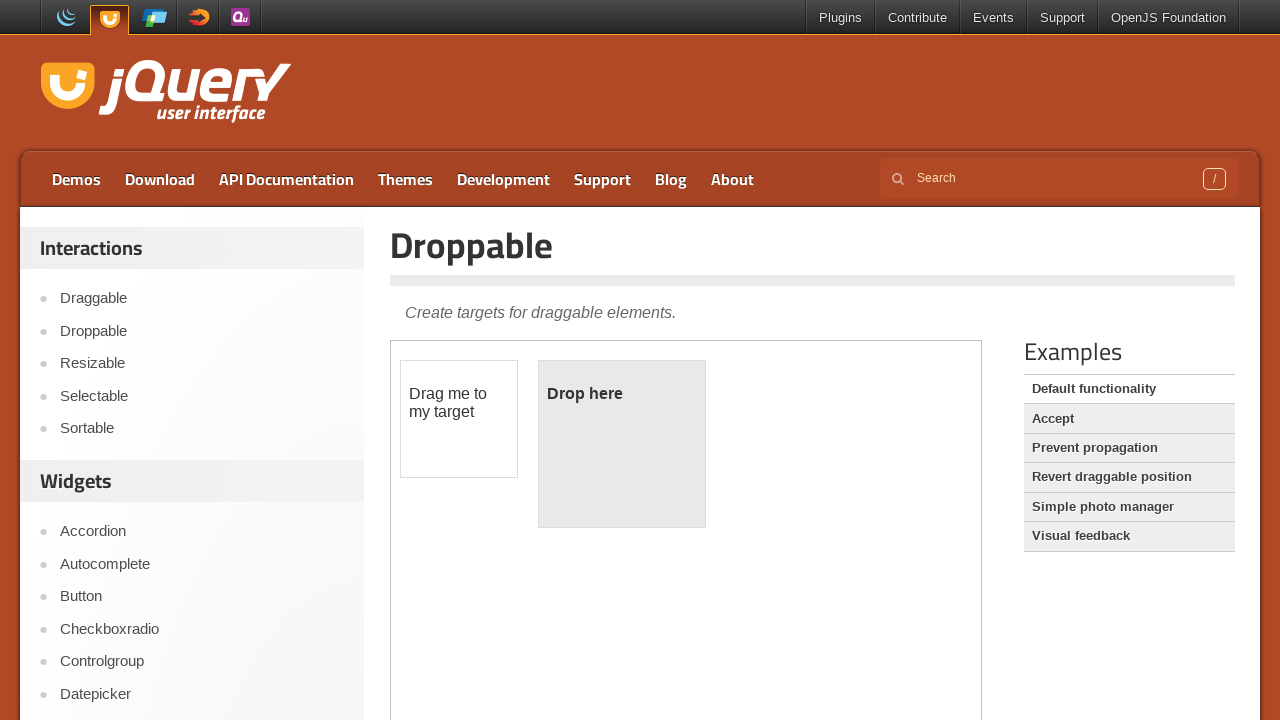

Navigated to jQuery UI droppable demo page
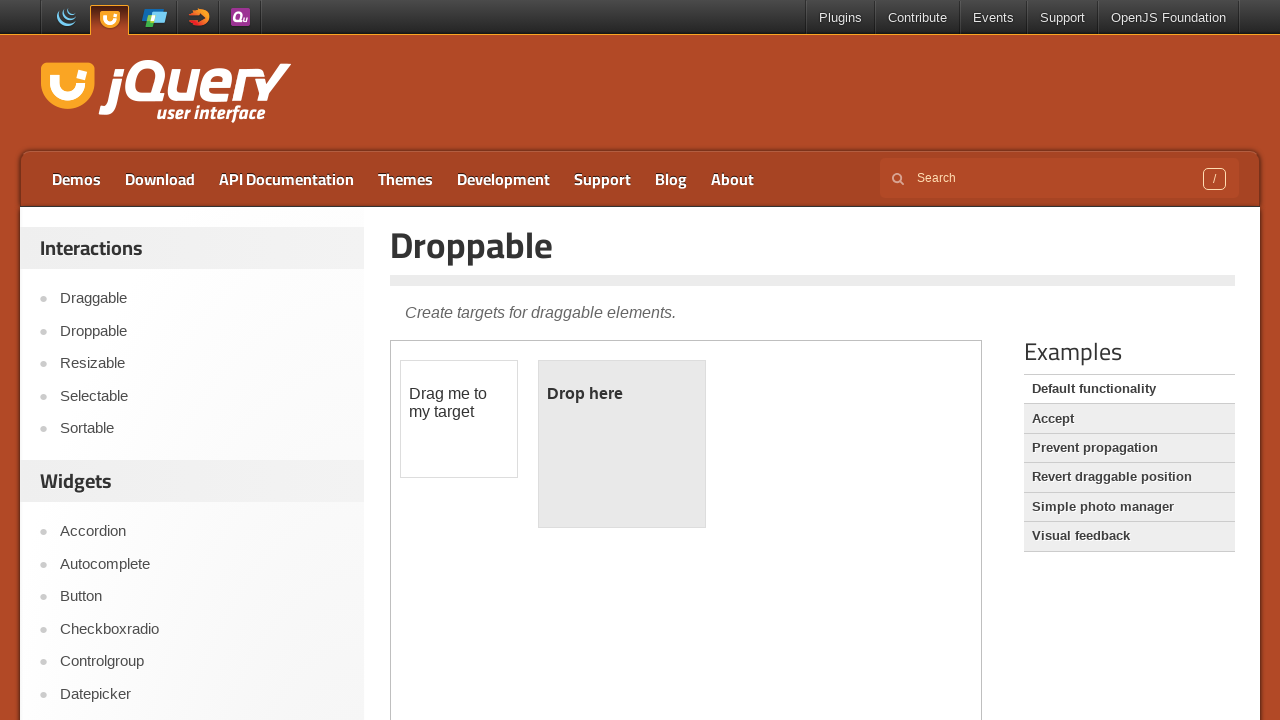

Located demo iframe
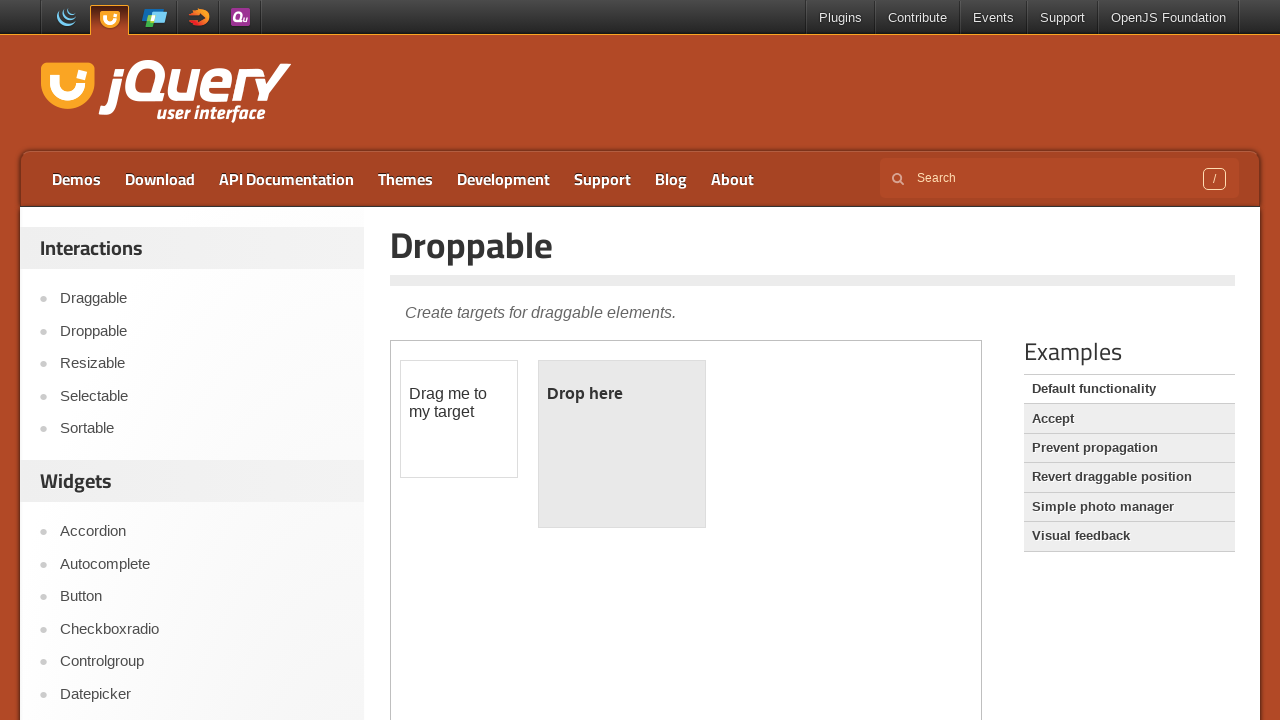

Located draggable source element within iframe
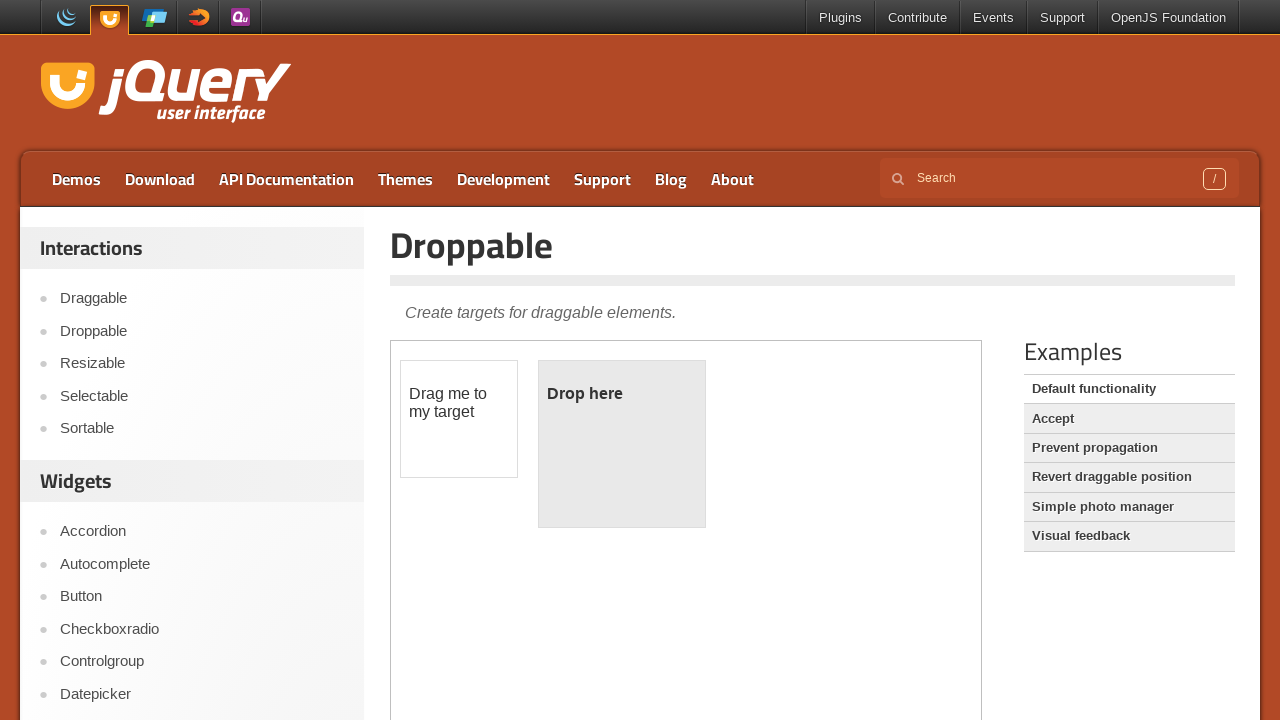

Located droppable target element within iframe
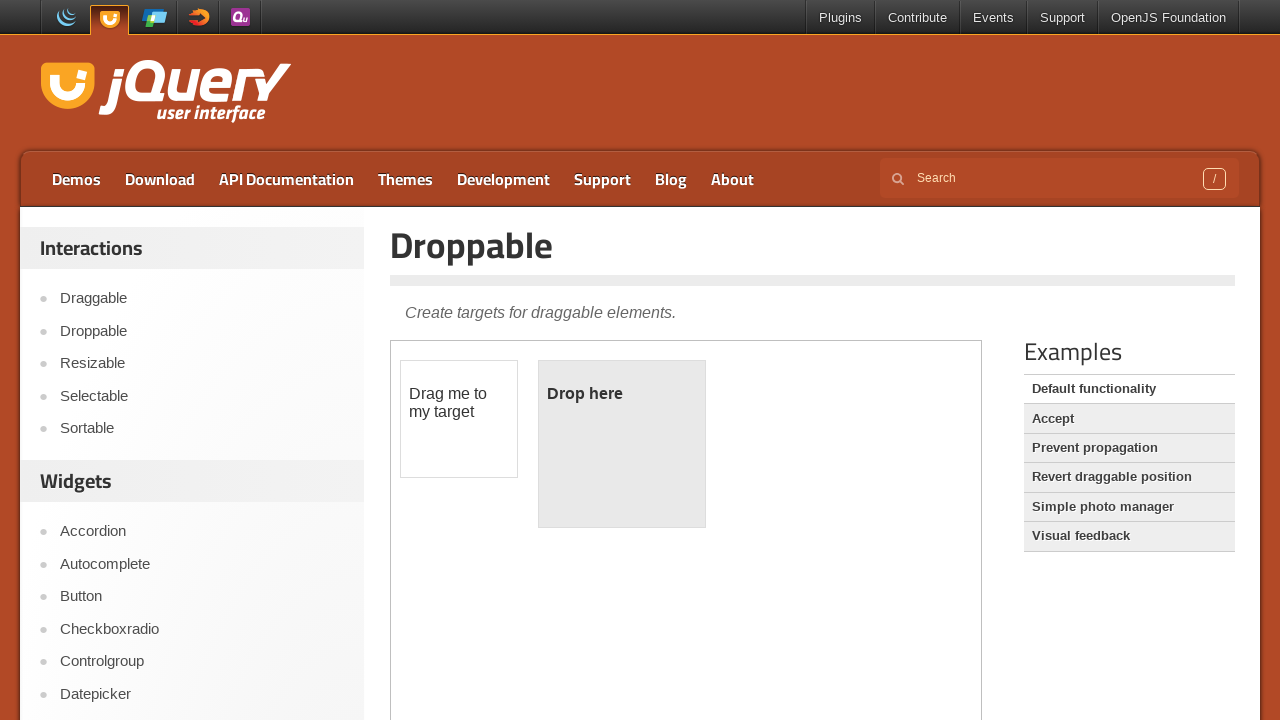

Dragged source element onto target element at (622, 444)
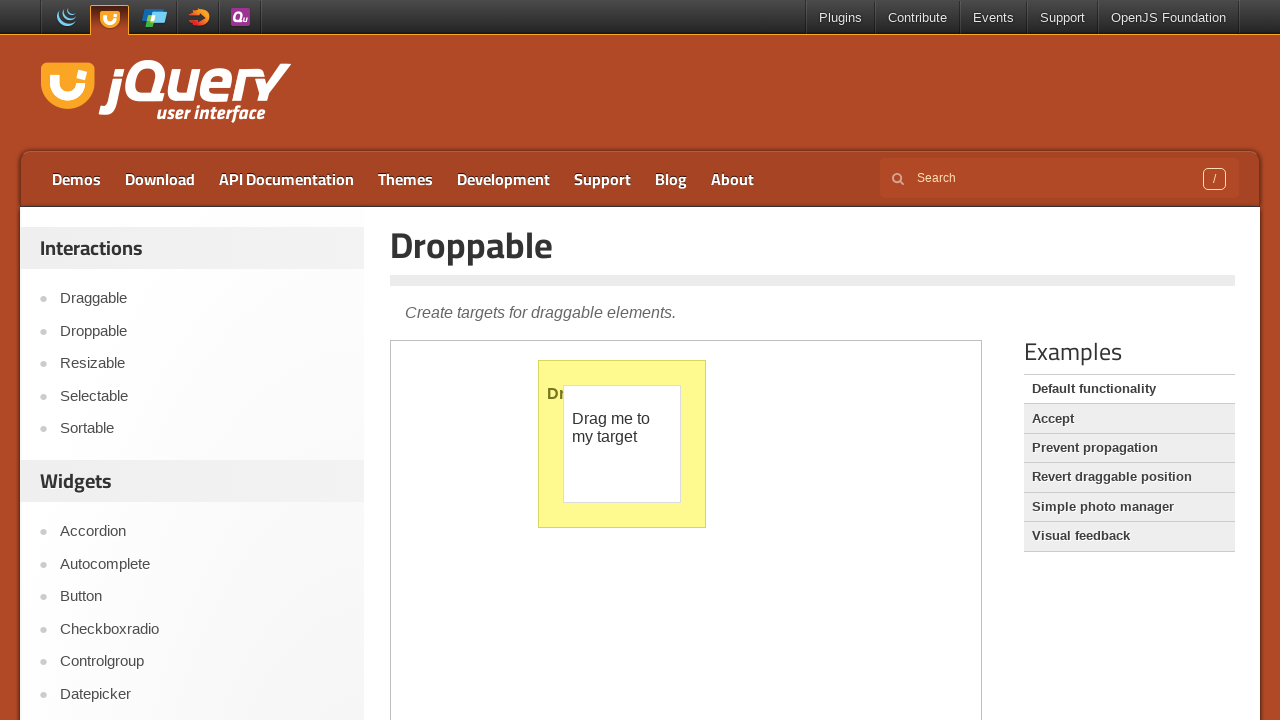

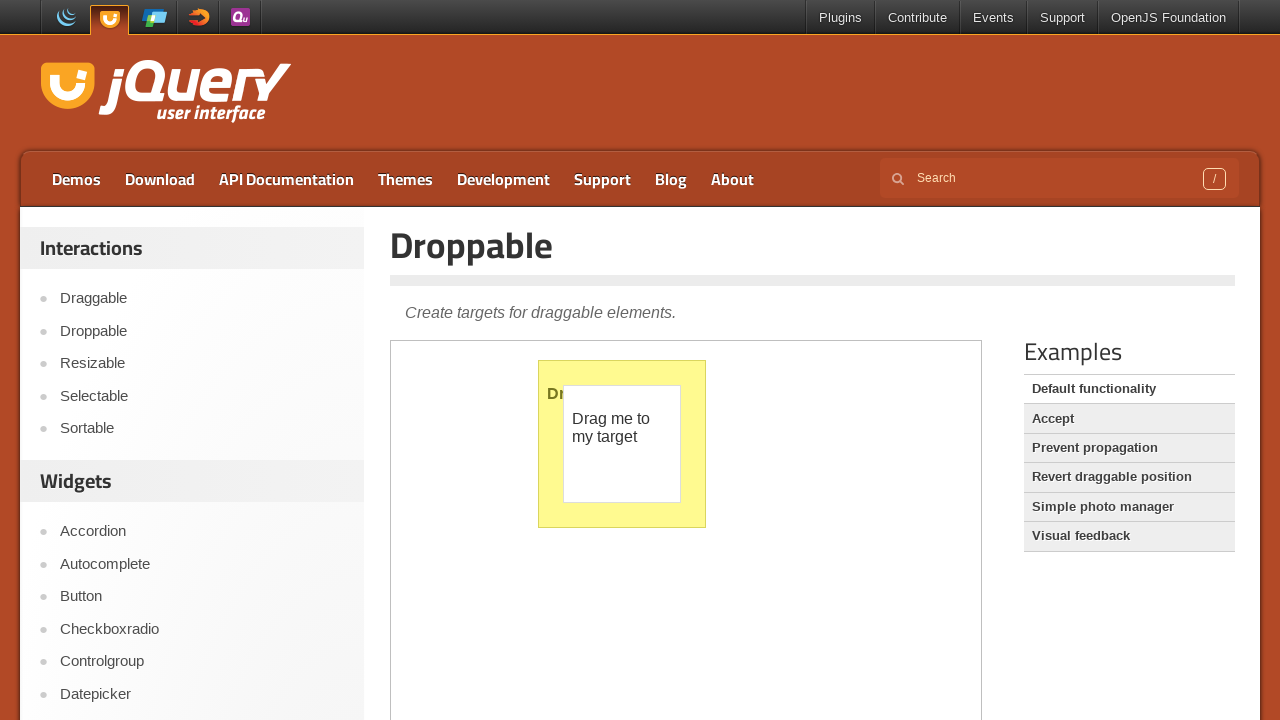